Tests date picker functionality by selecting a specific date (September 25, 2024) through year, month, and day selection

Starting URL: https://rahulshettyacademy.com/seleniumPractise/#/offers

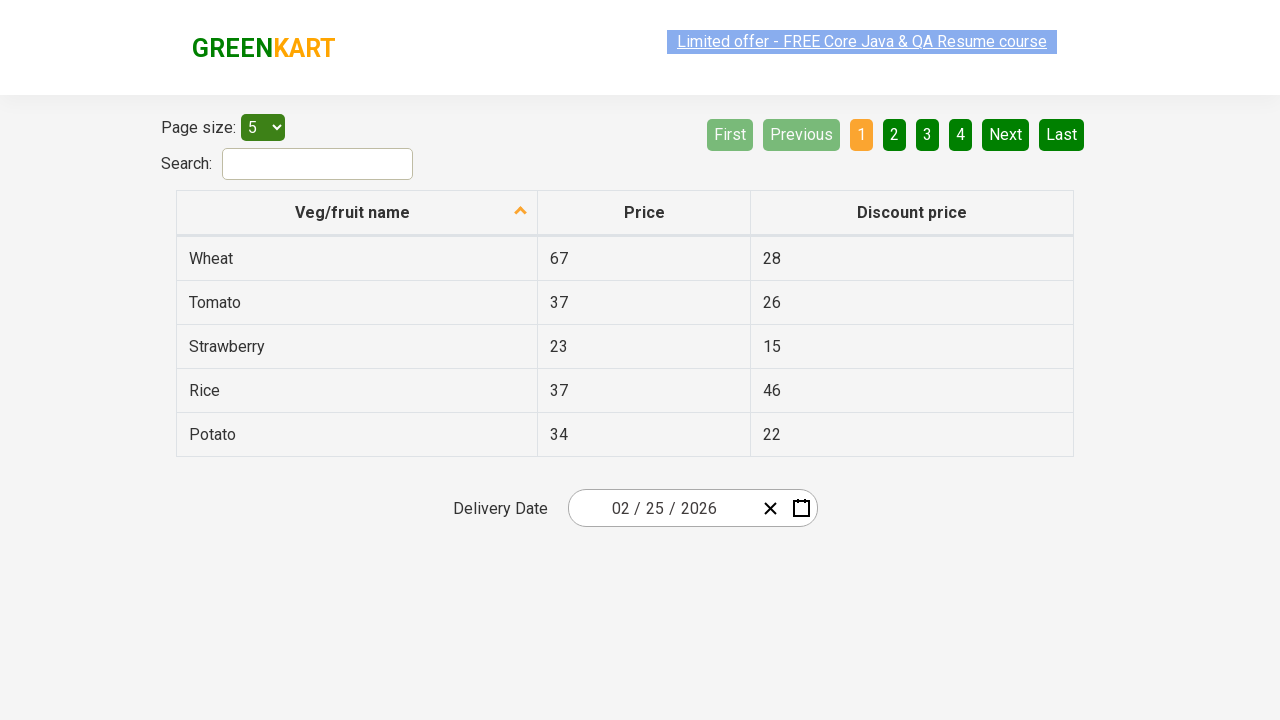

Clicked date picker input to open calendar at (625, 508) on .react-date-picker__inputGroup__input
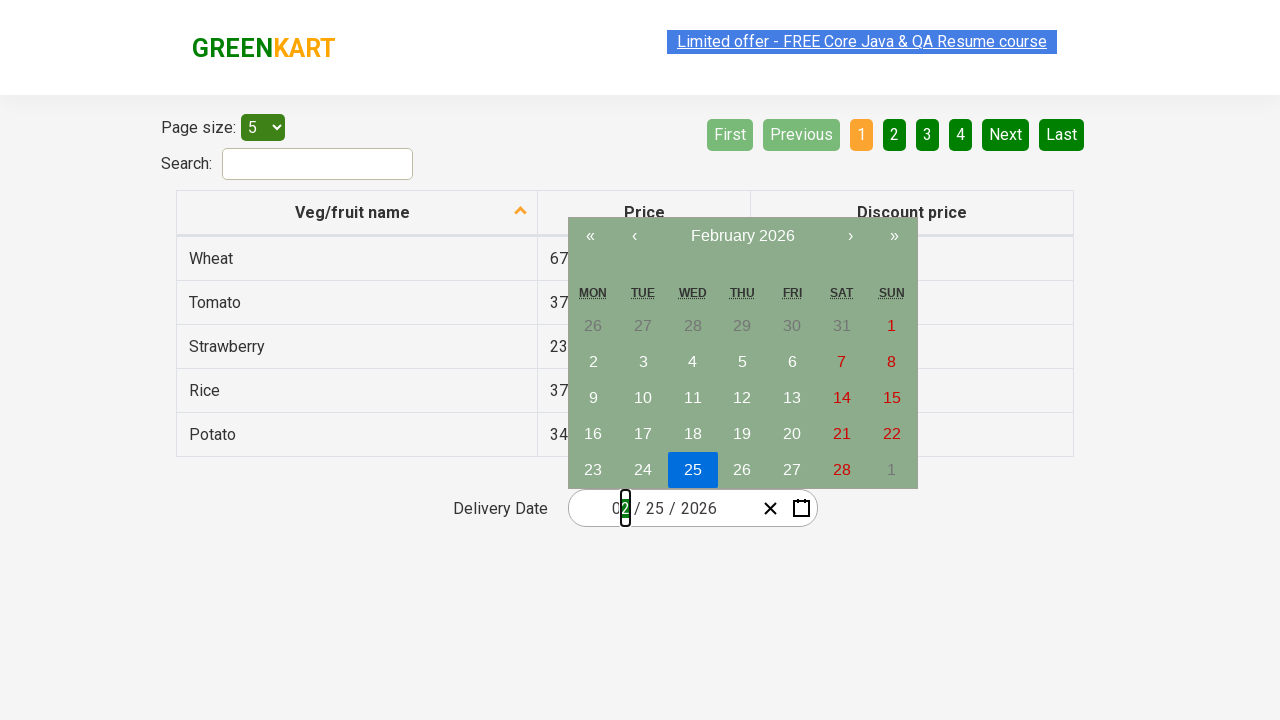

Clicked navigation label to navigate to month view at (742, 236) on button.react-calendar__navigation__label
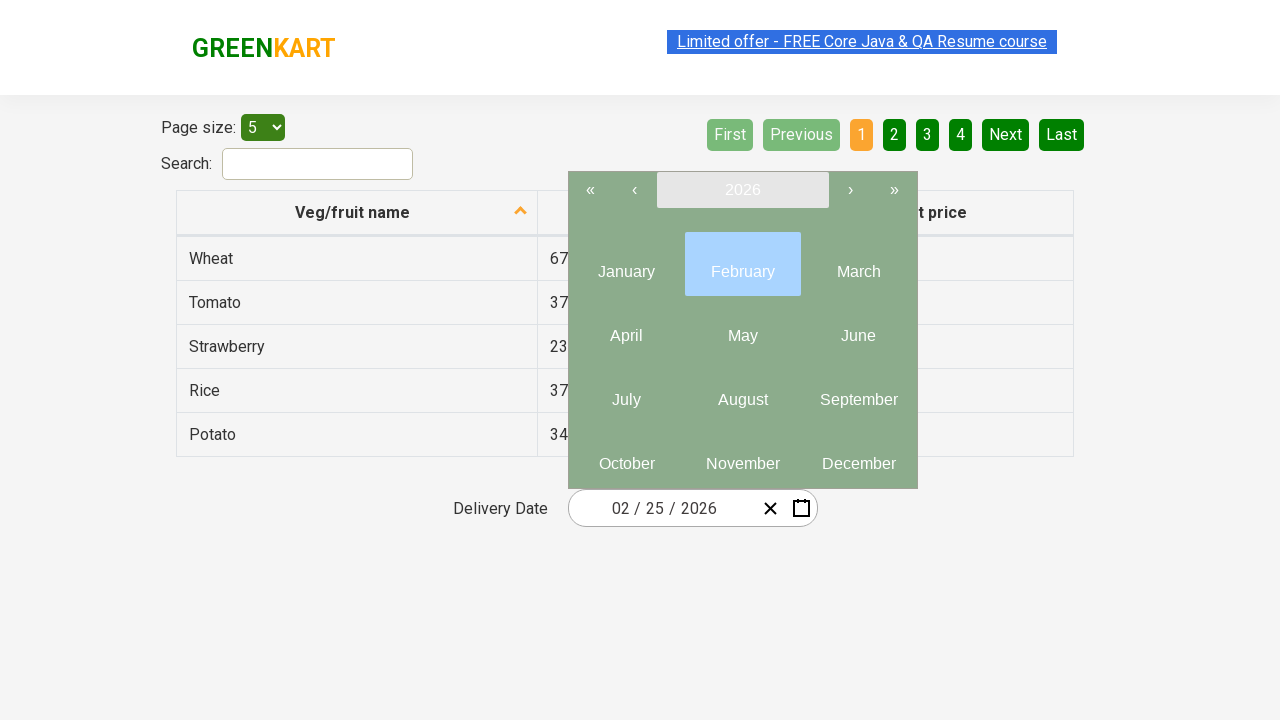

Clicked navigation label again to navigate to year view at (742, 190) on button.react-calendar__navigation__label
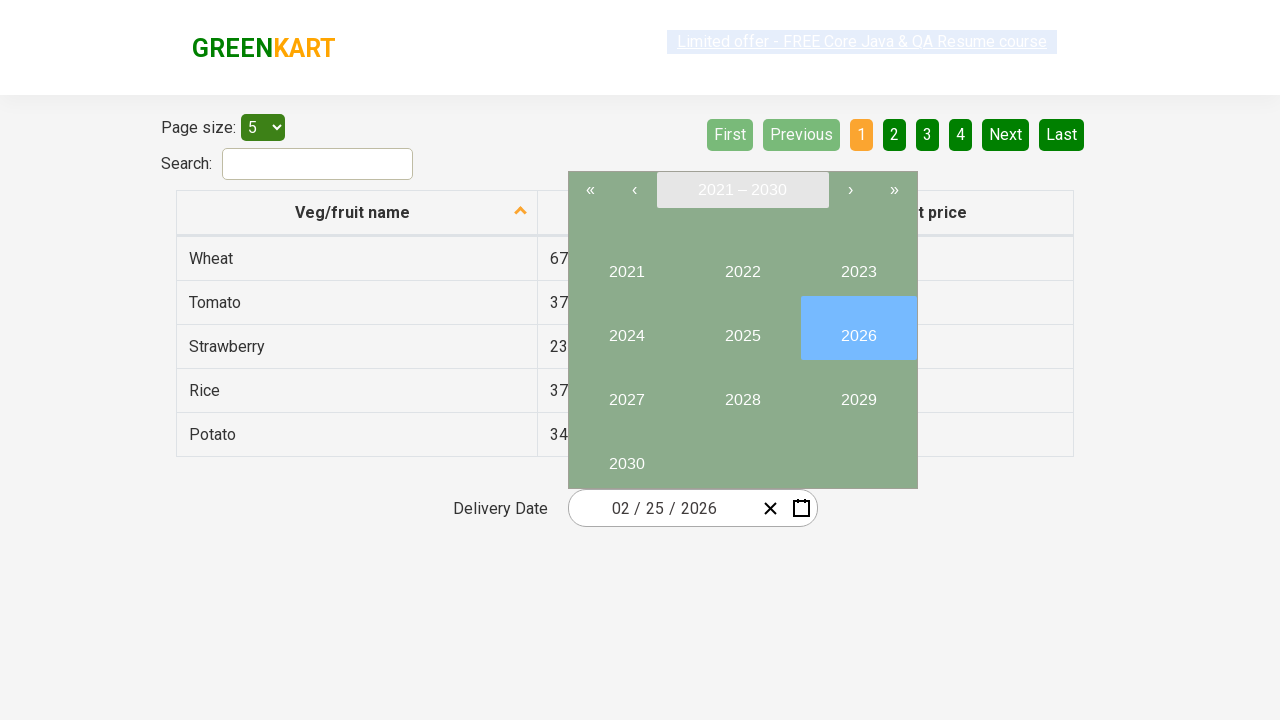

Selected year 2024 at (626, 328) on button:has-text('2024')
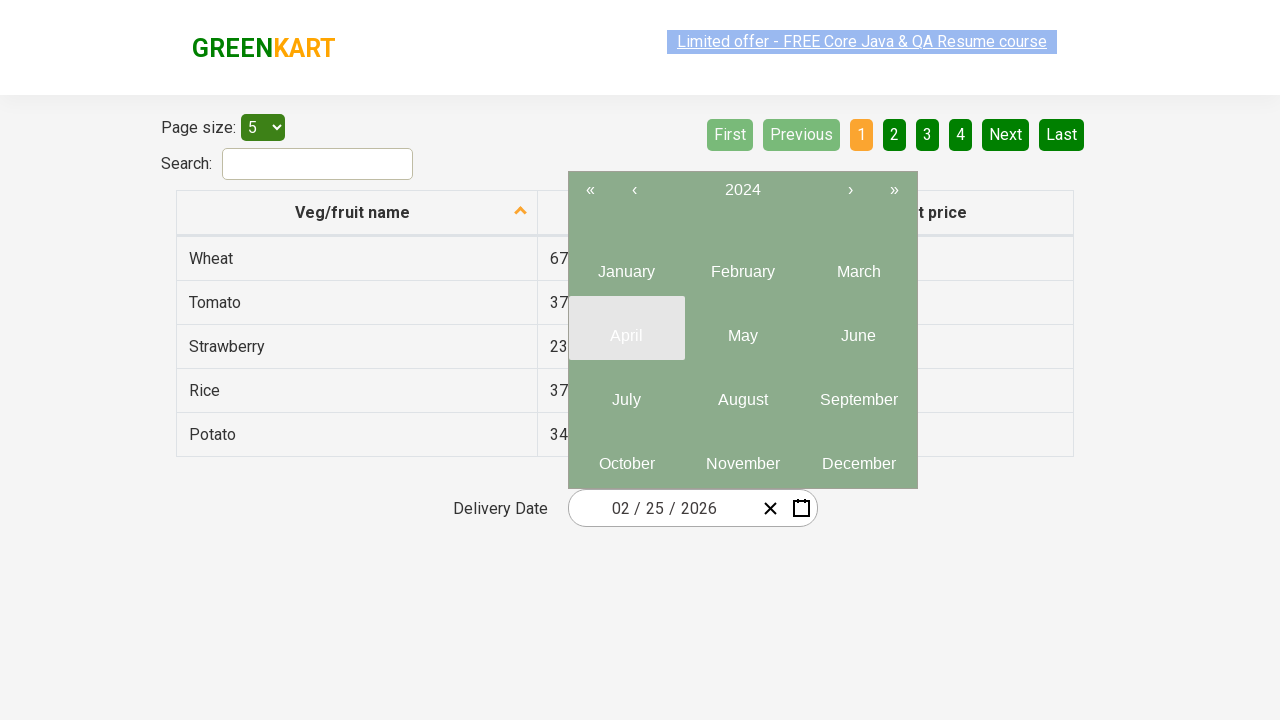

Selected September from month view at (858, 400) on abbr:has-text('September')
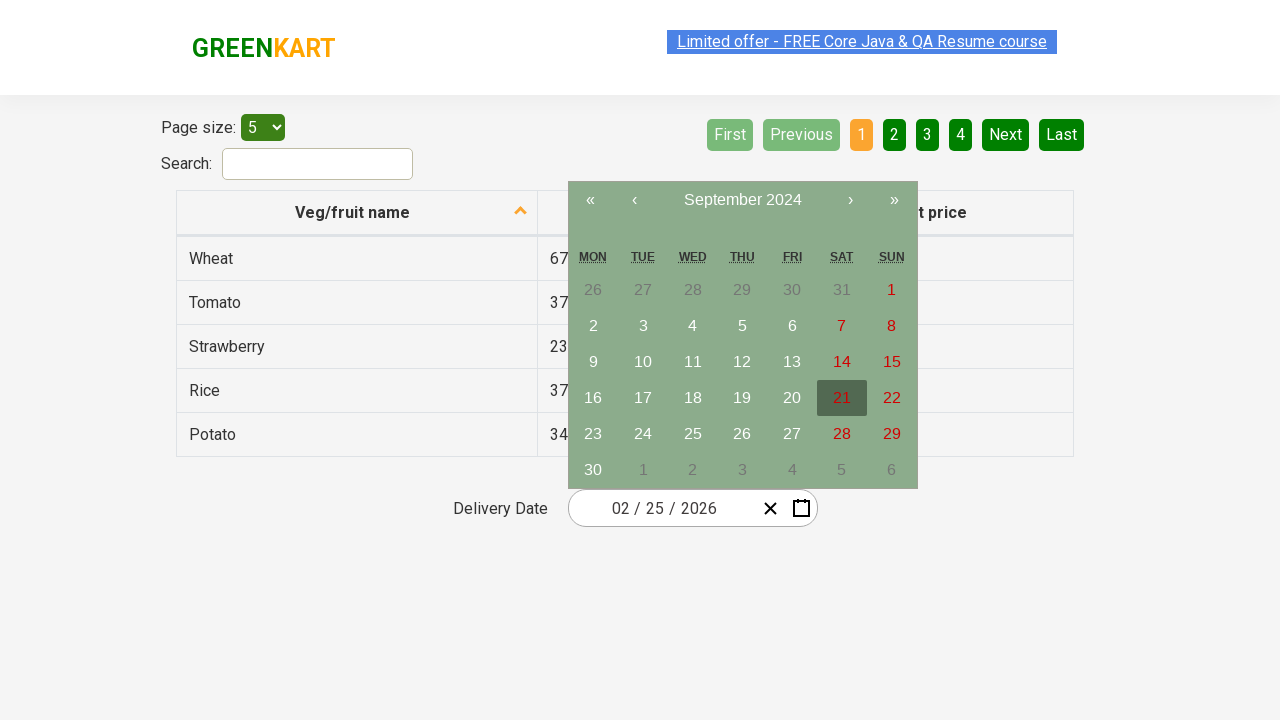

Selected day 25 from calendar at (693, 434) on abbr:has-text('25')
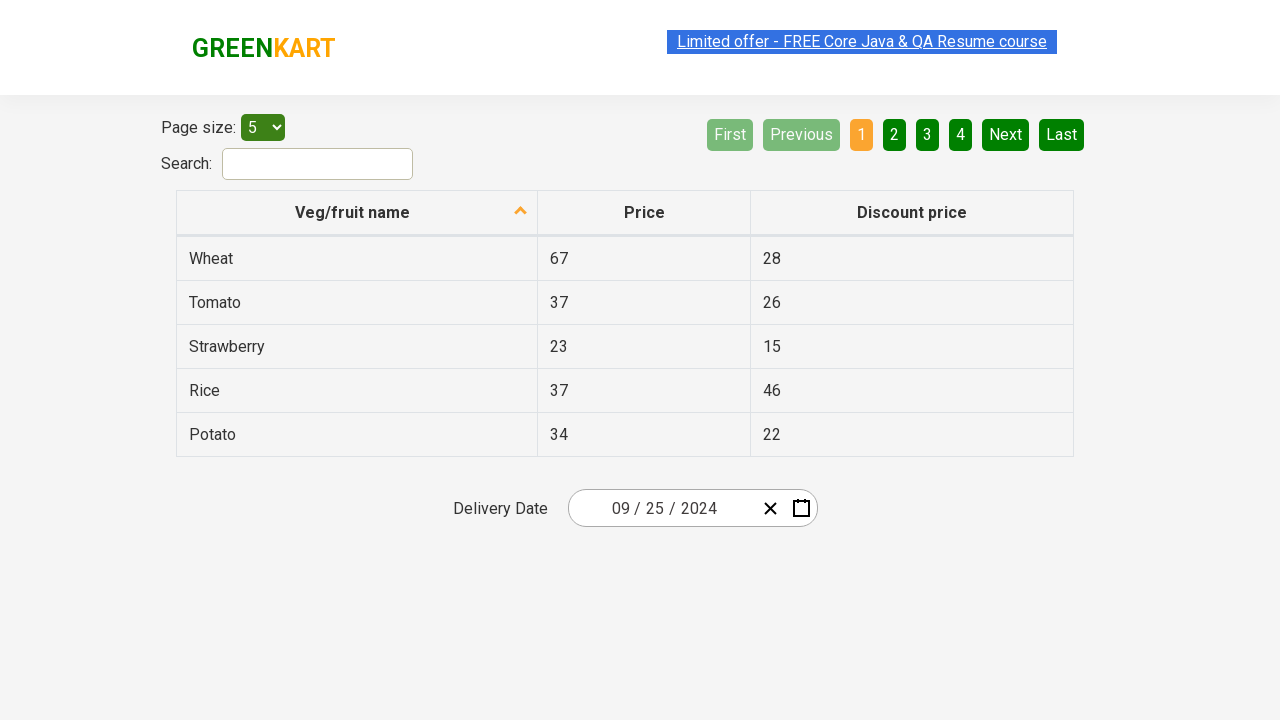

Retrieved all date input elements for verification
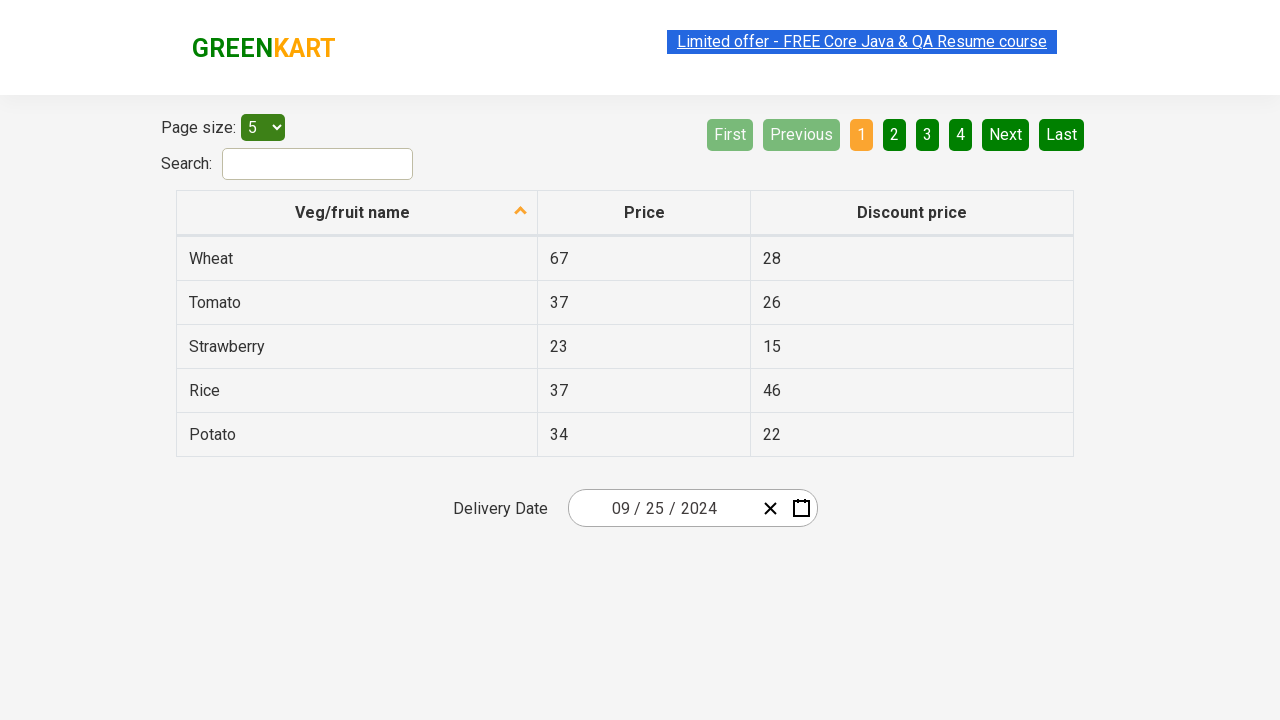

Verified date input 1: expected '9', got '9'
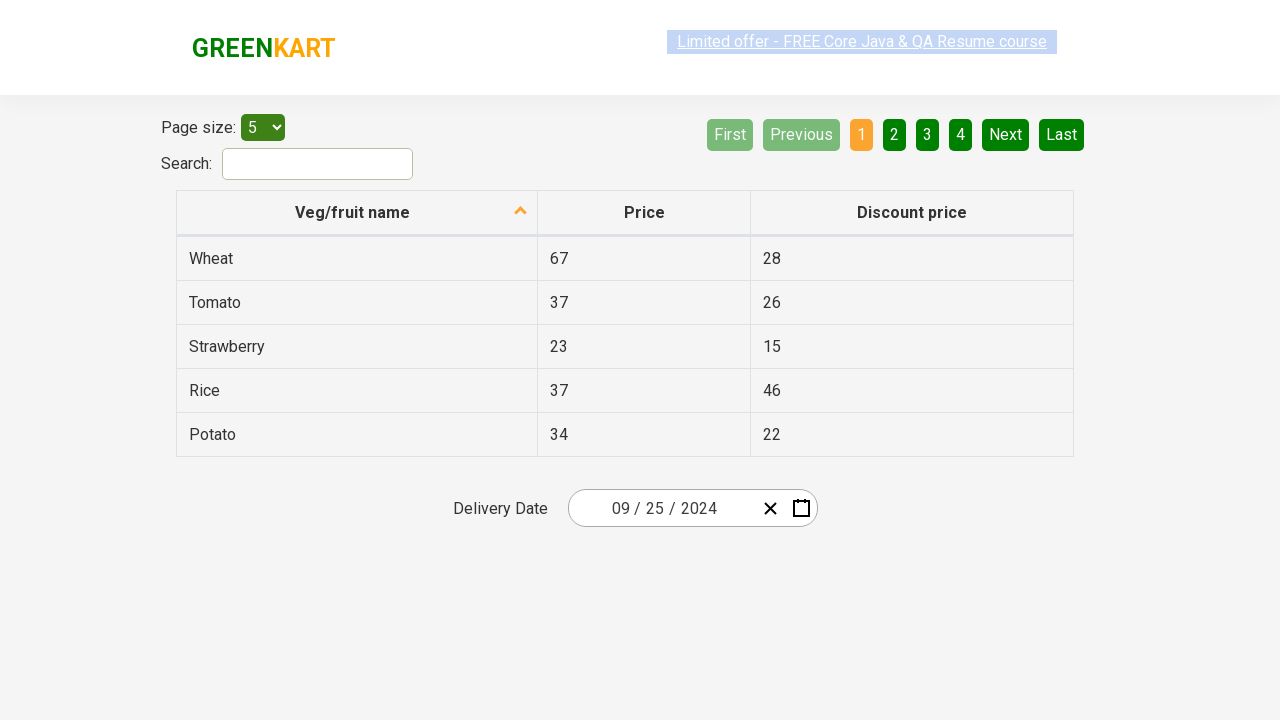

Verified date input 2: expected '25', got '25'
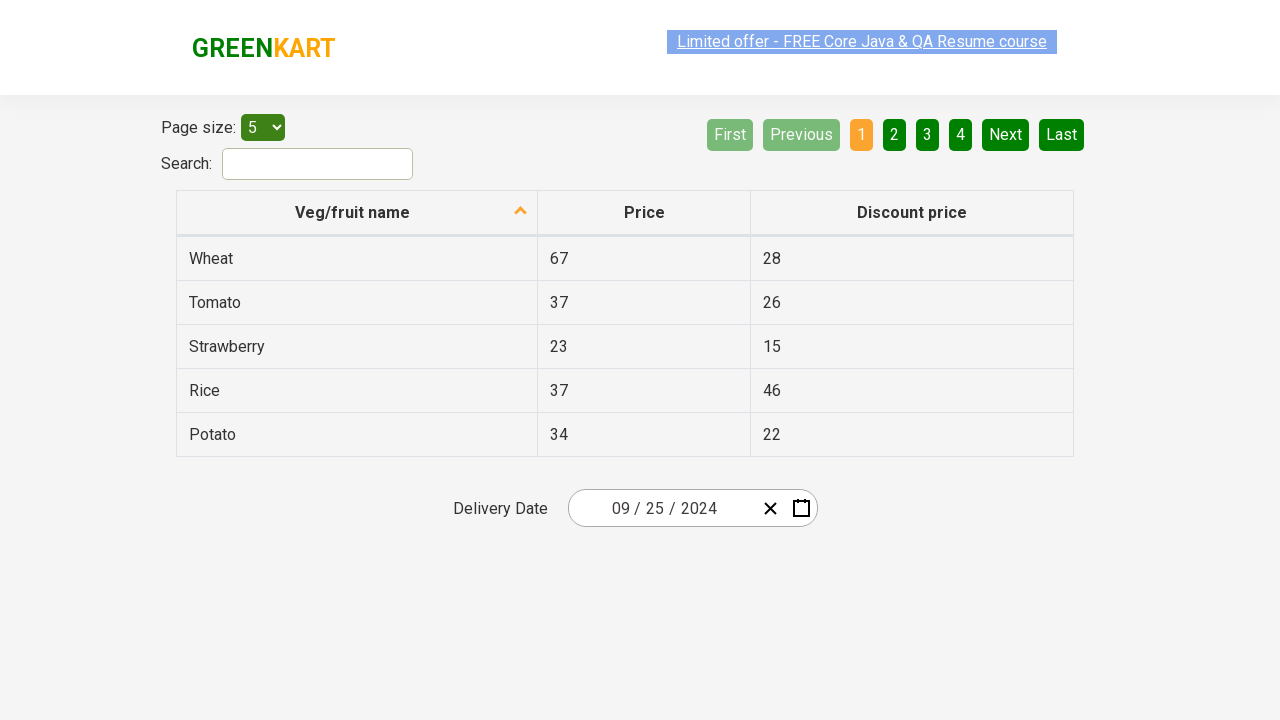

Verified date input 3: expected '2024', got '2024'
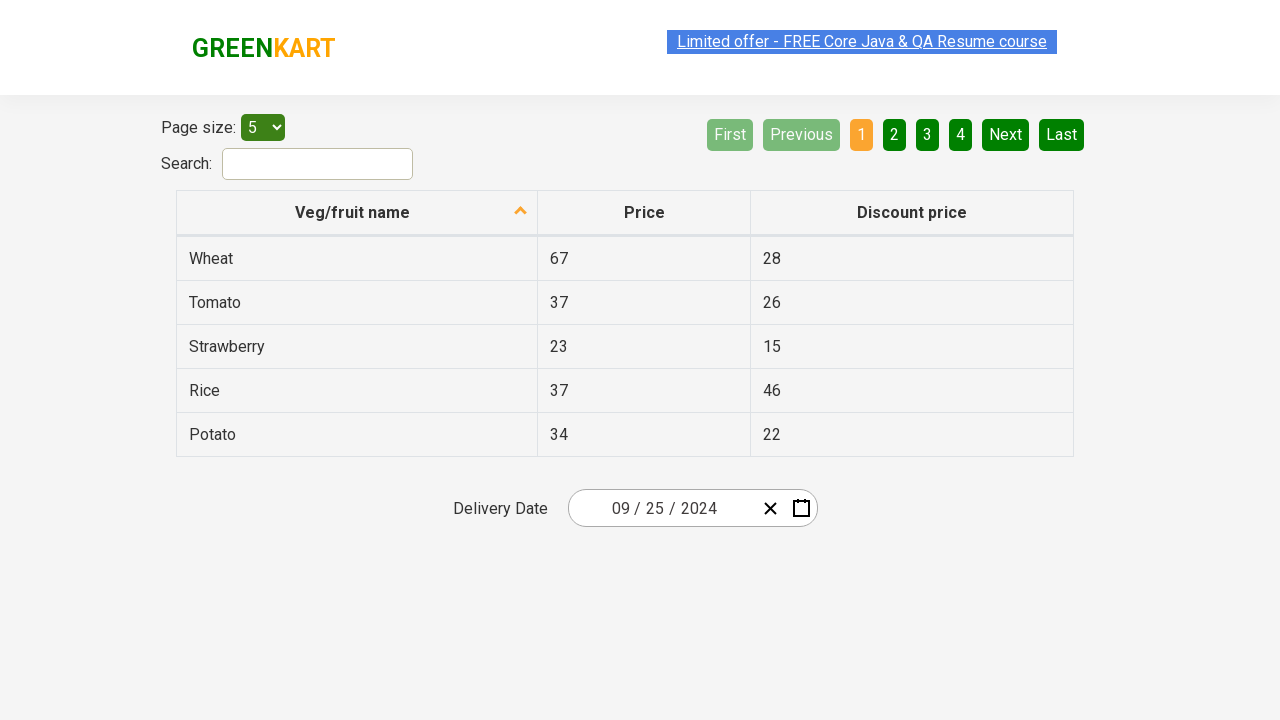

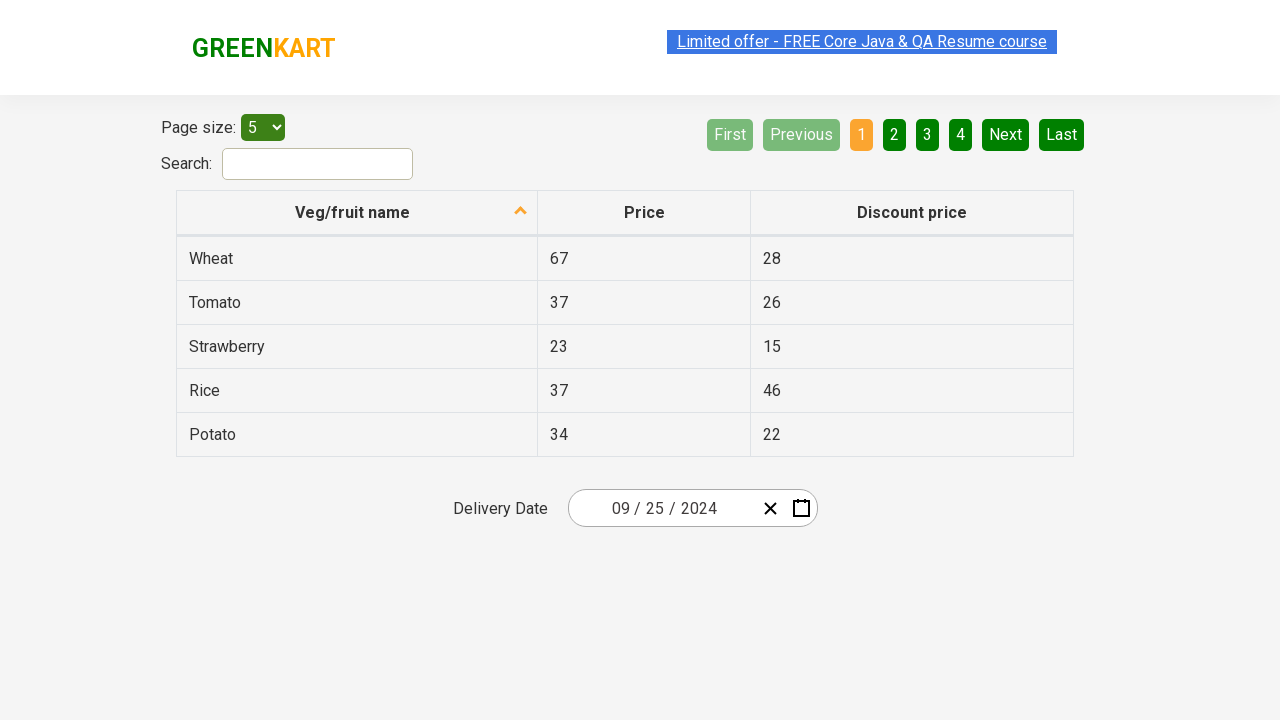